Tests completing a todo item by clicking its checkbox and verifying the items left counter shows 0.

Starting URL: https://demo.playwright.dev/todomvc

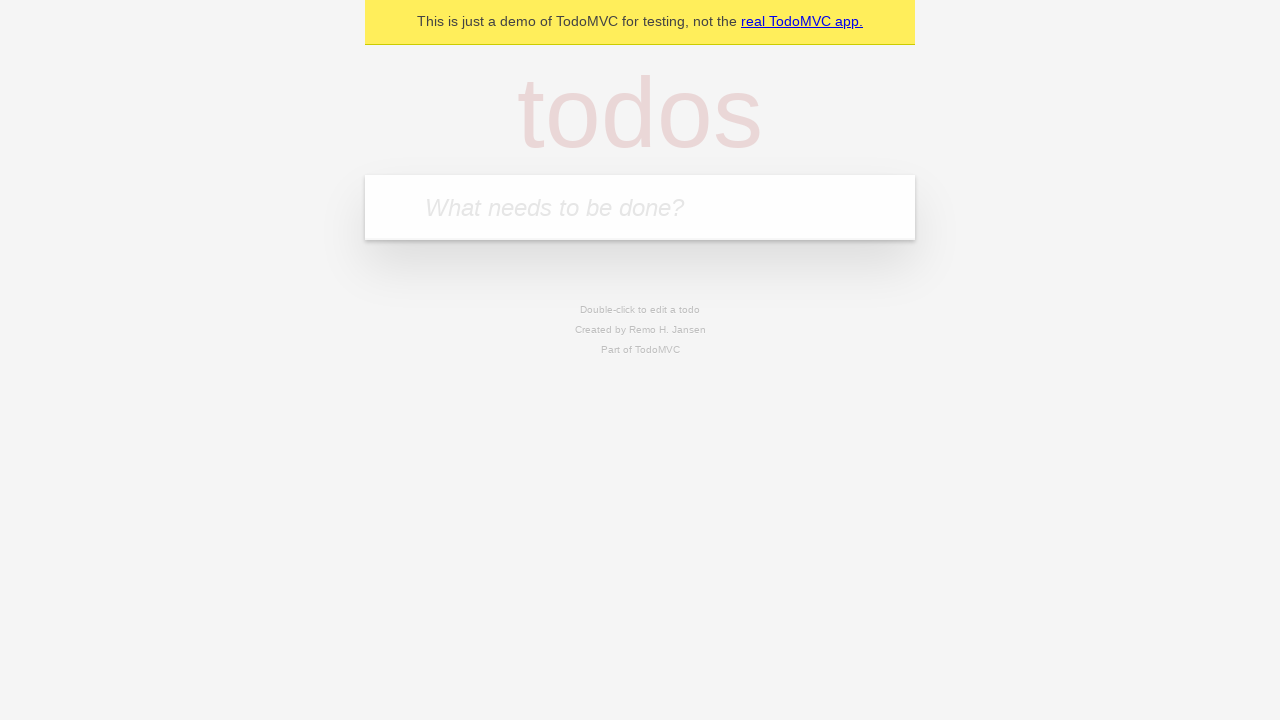

Filled todo input with 'hello' on input.new-todo
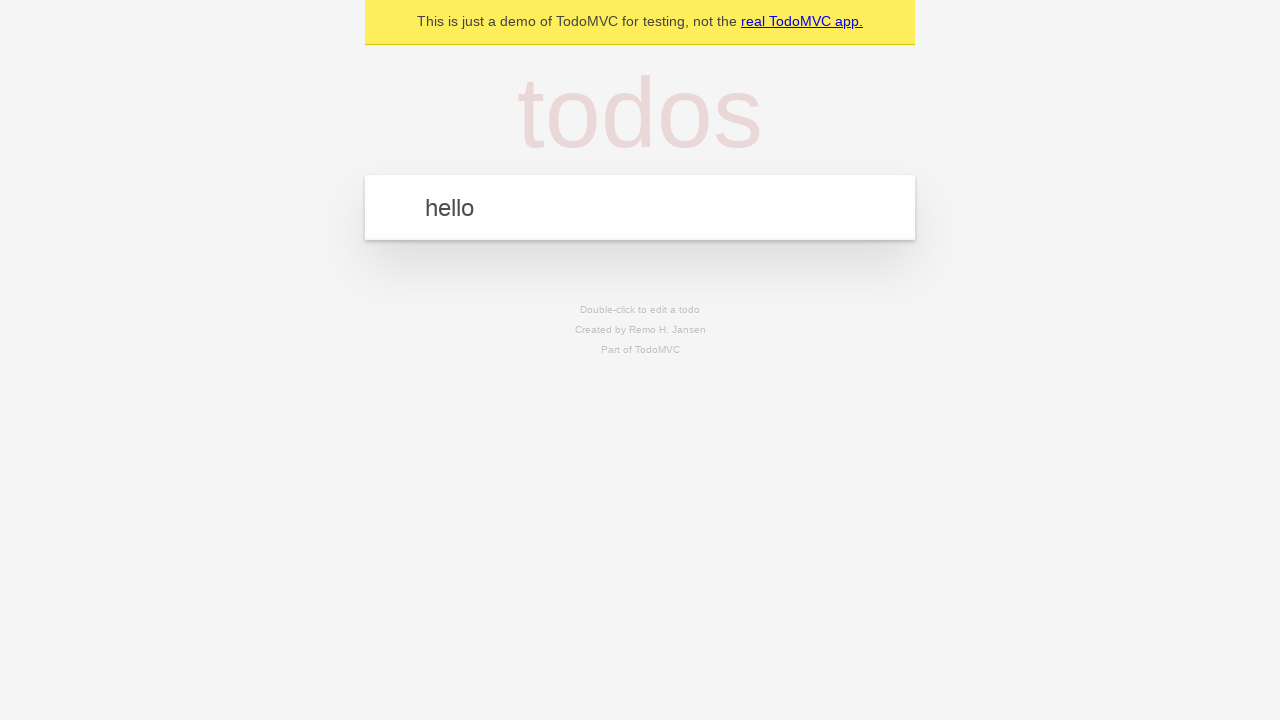

Pressed Enter to add the todo item on input.new-todo
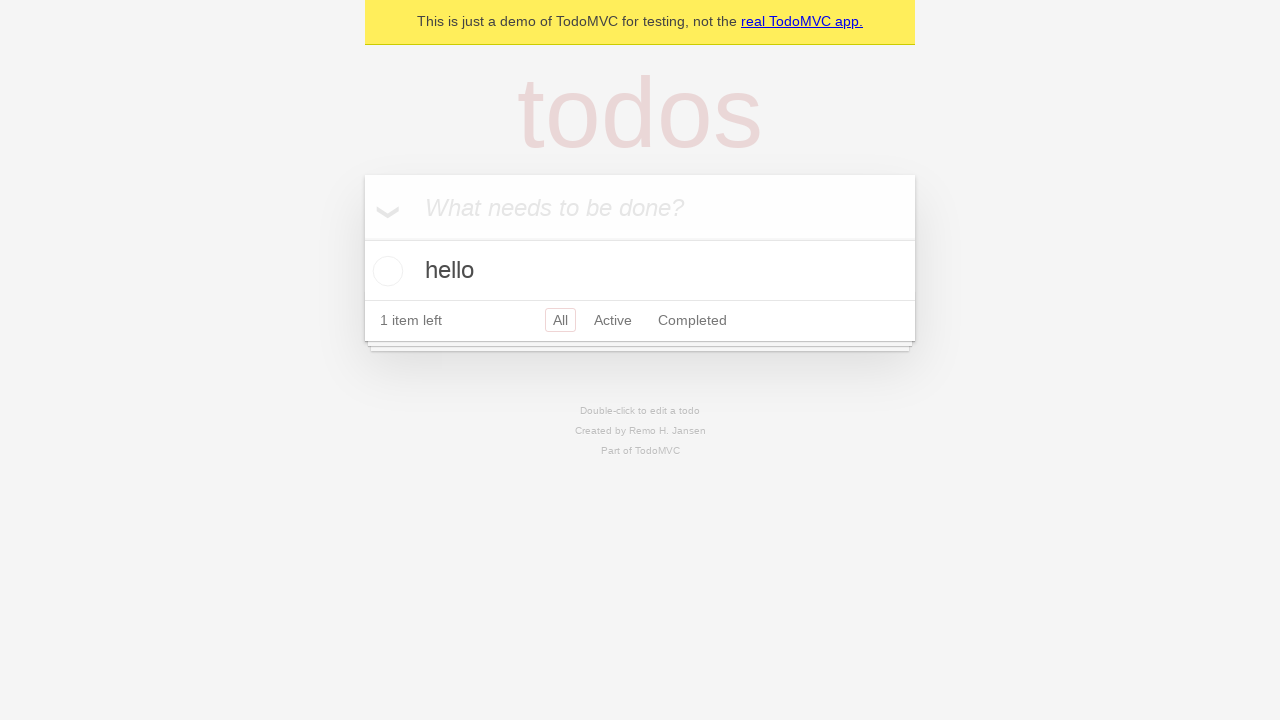

Todo item appeared on the page
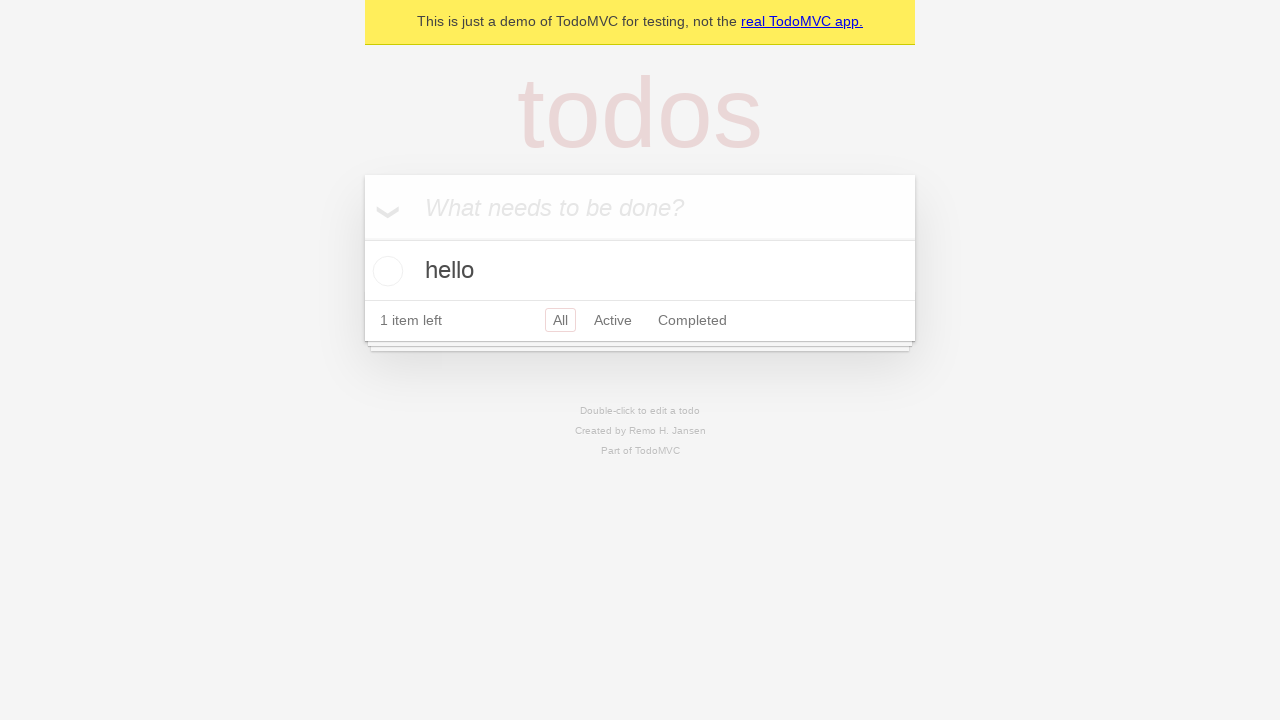

Clicked the checkbox to complete the todo item at (385, 271) on internal:testid=[data-testid="todo-item"s] >> nth=0 >> internal:role=checkbox
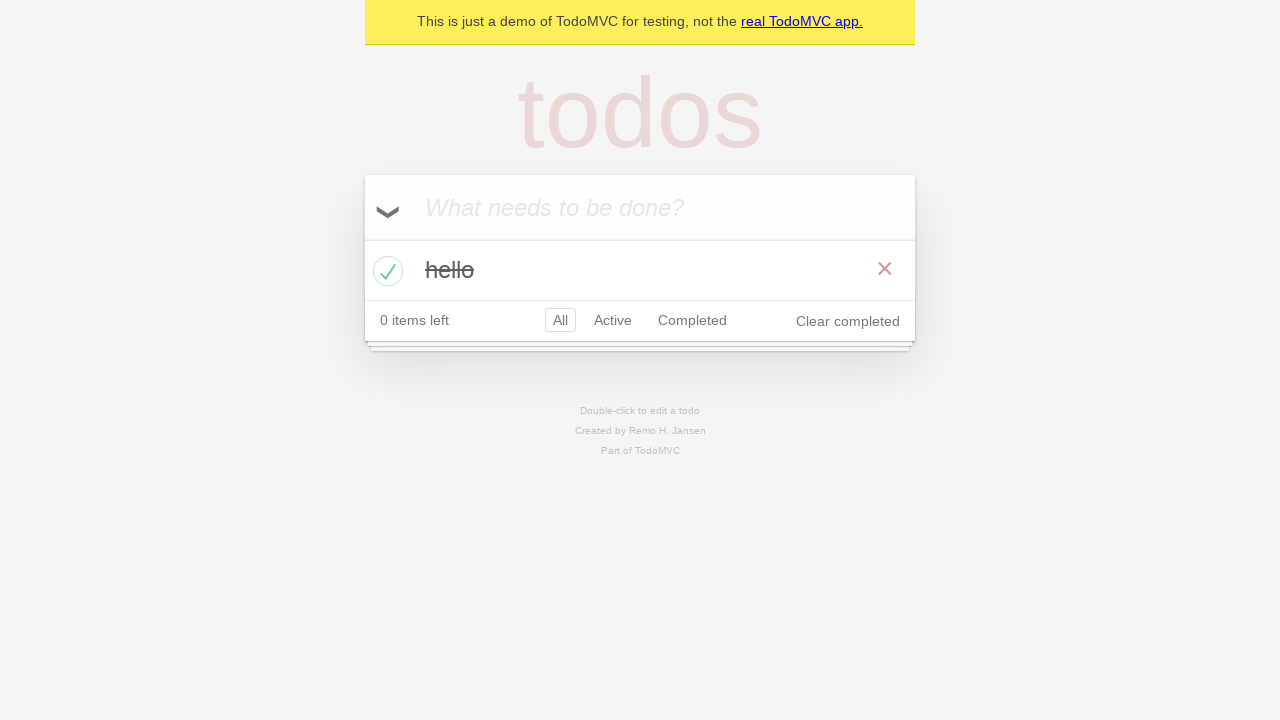

Items left counter is now showing 0 items left
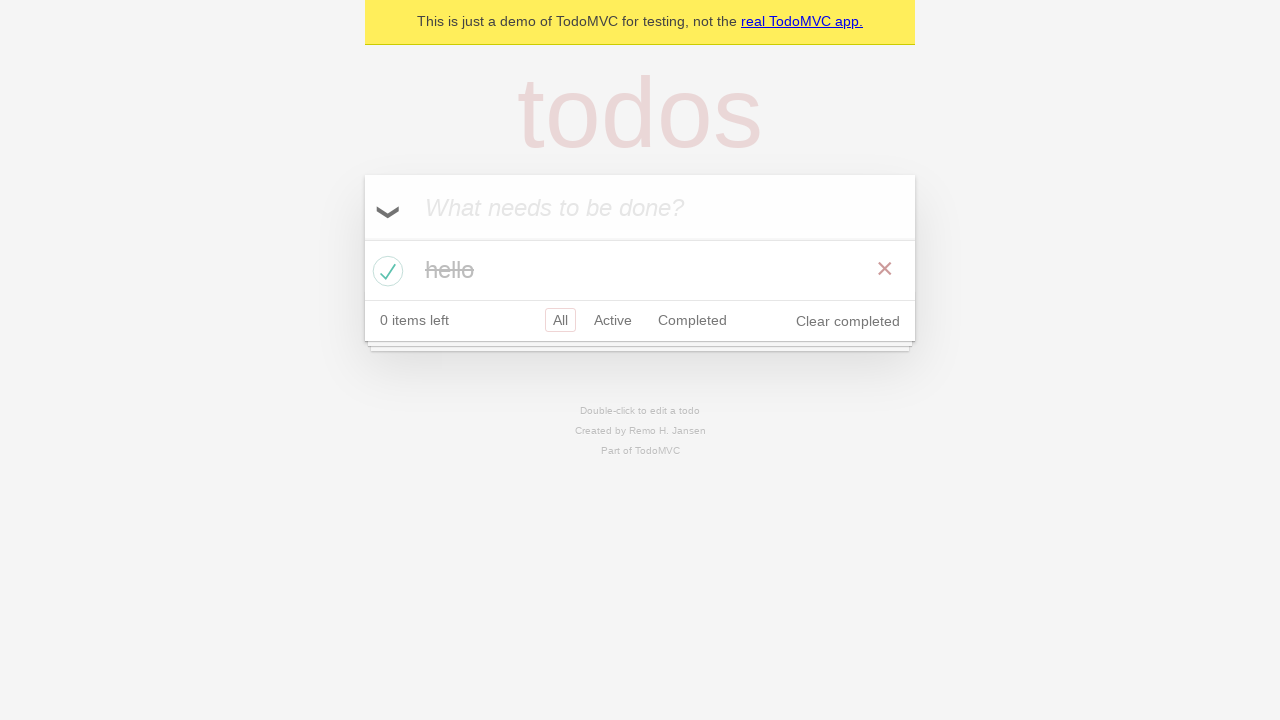

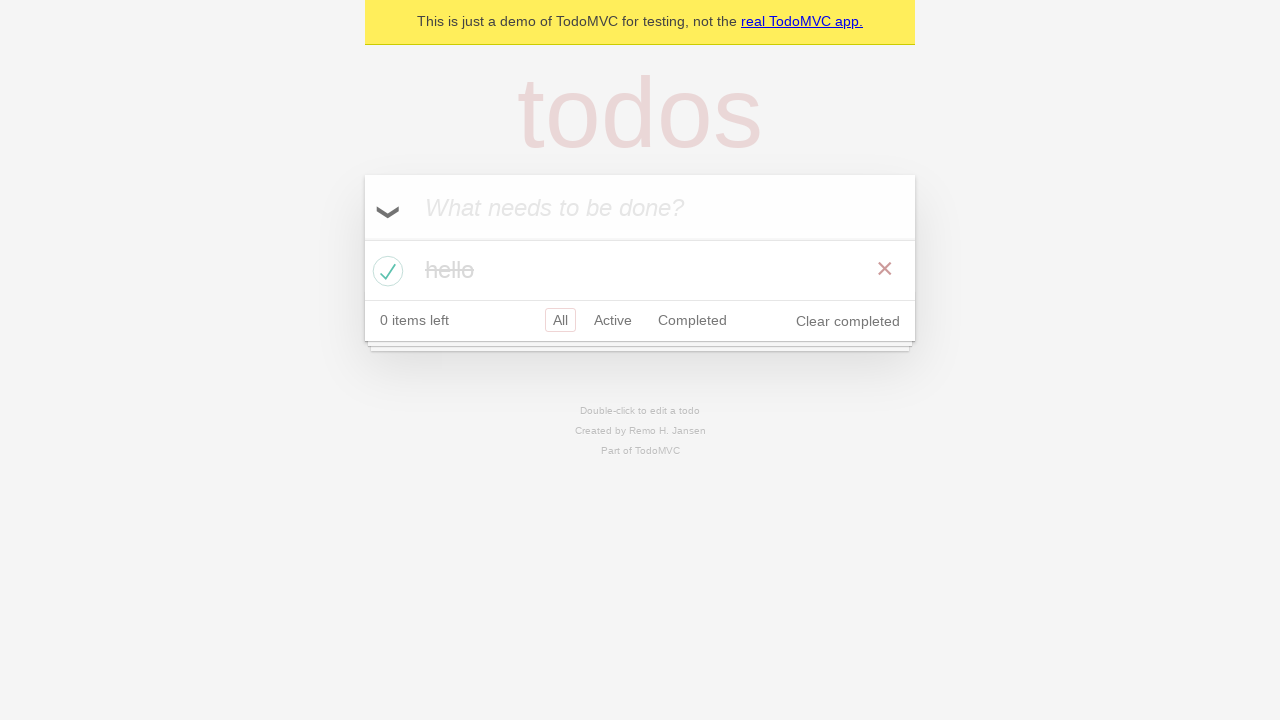